Navigates to GraphvizOnline and enters graph dependency relationships into the text editor to visualize a dependency graph structure.

Starting URL: https://dreampuf.github.io/GraphvizOnline/#digraph%20G%20%7B%0A%20%20%20%20%0A%7D

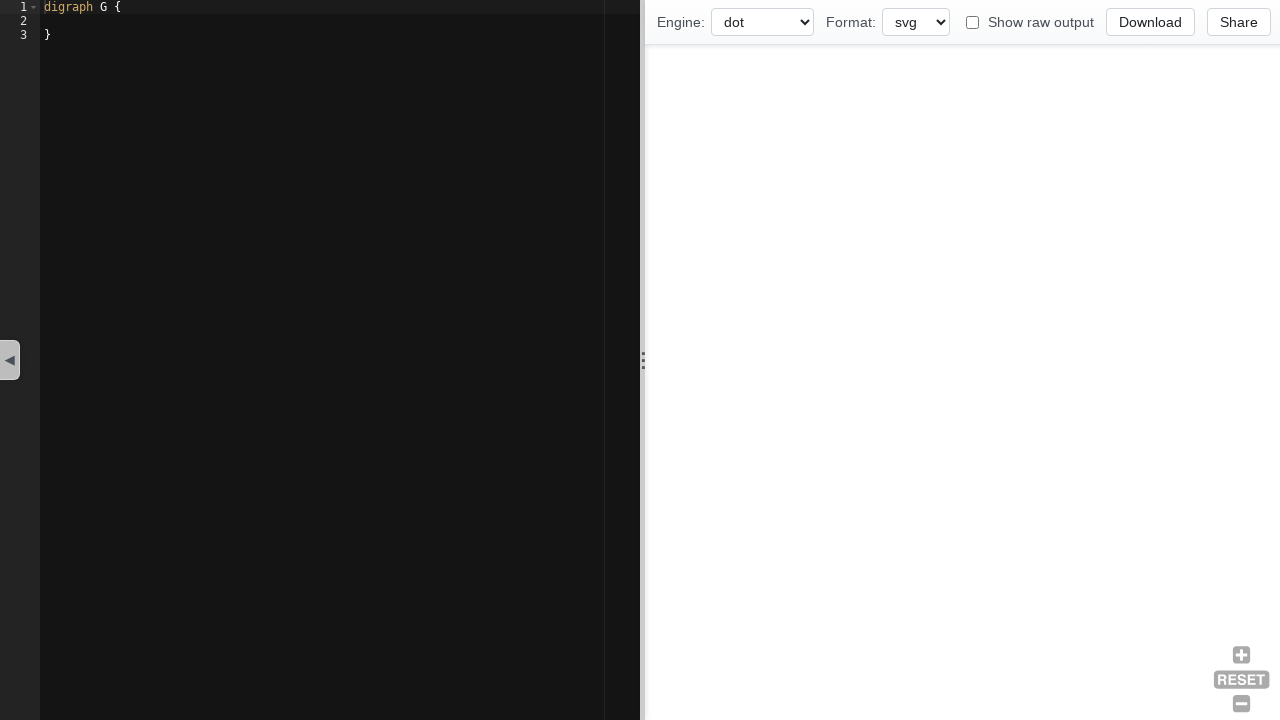

Waited for graph text editor to load
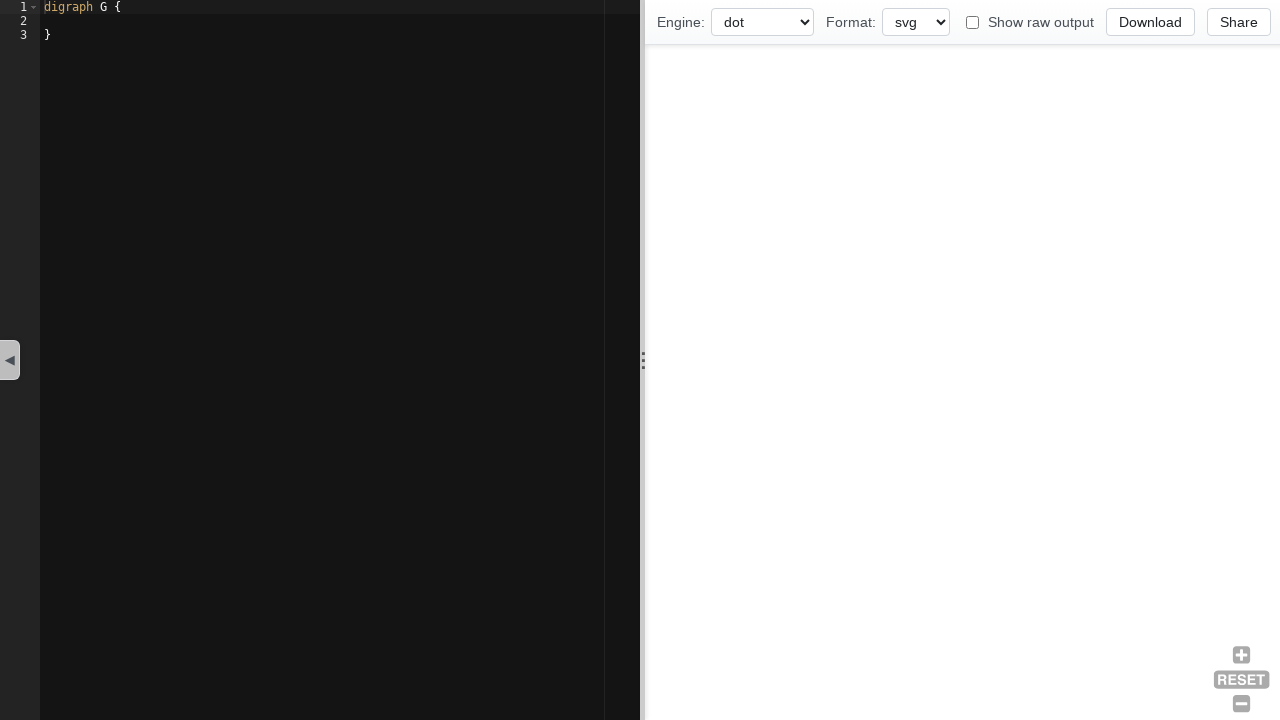

Located the graph text area element
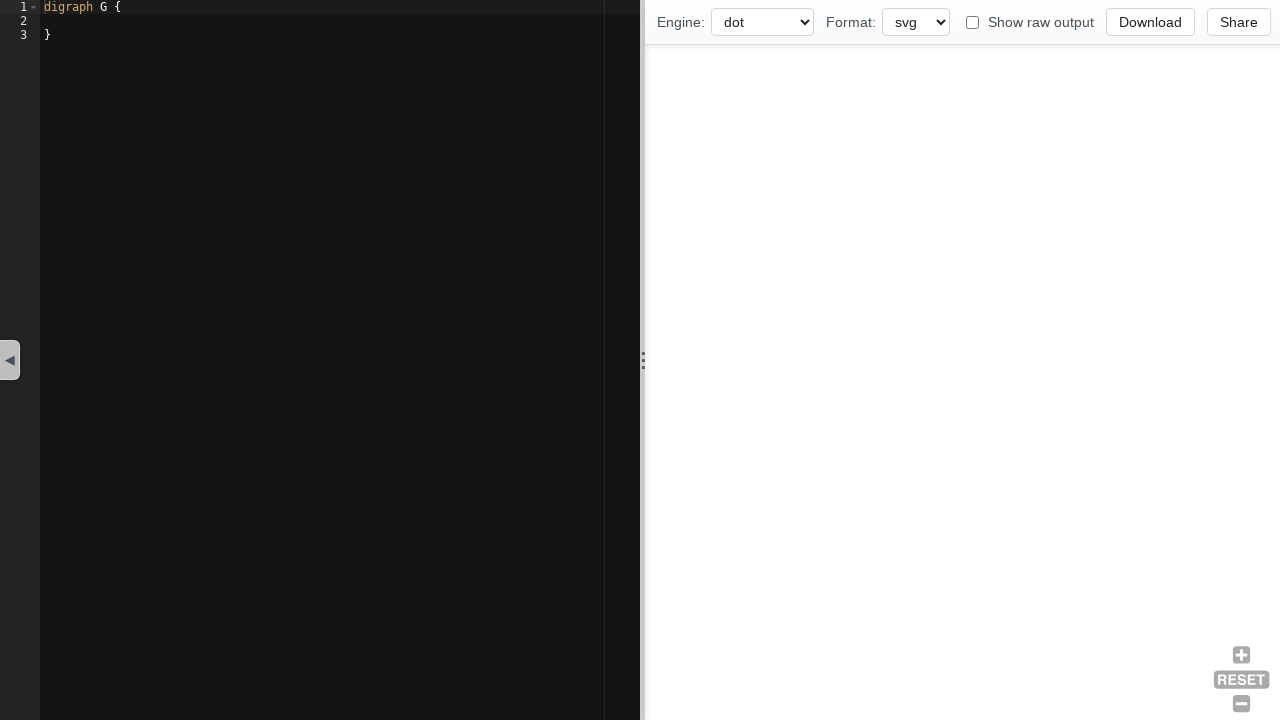

Entered dependency: pandas -> numpy on pre textarea
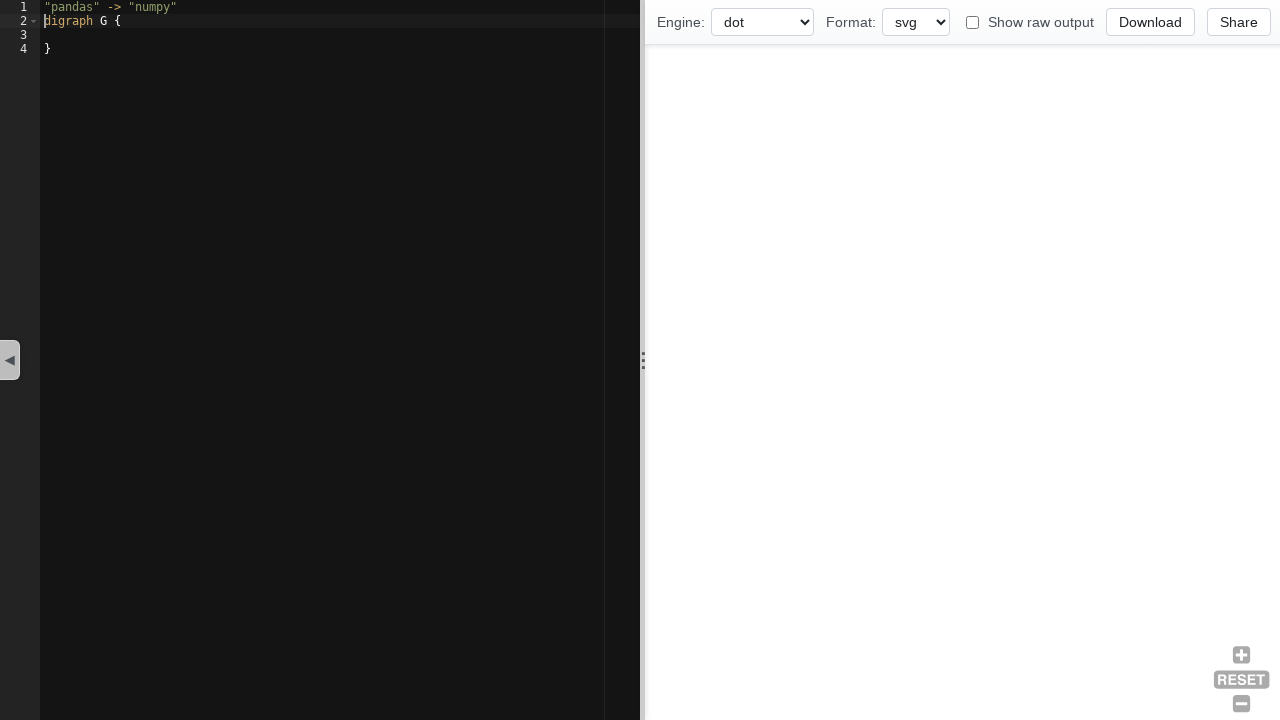

Entered dependency: pandas -> python-dateutil on pre textarea
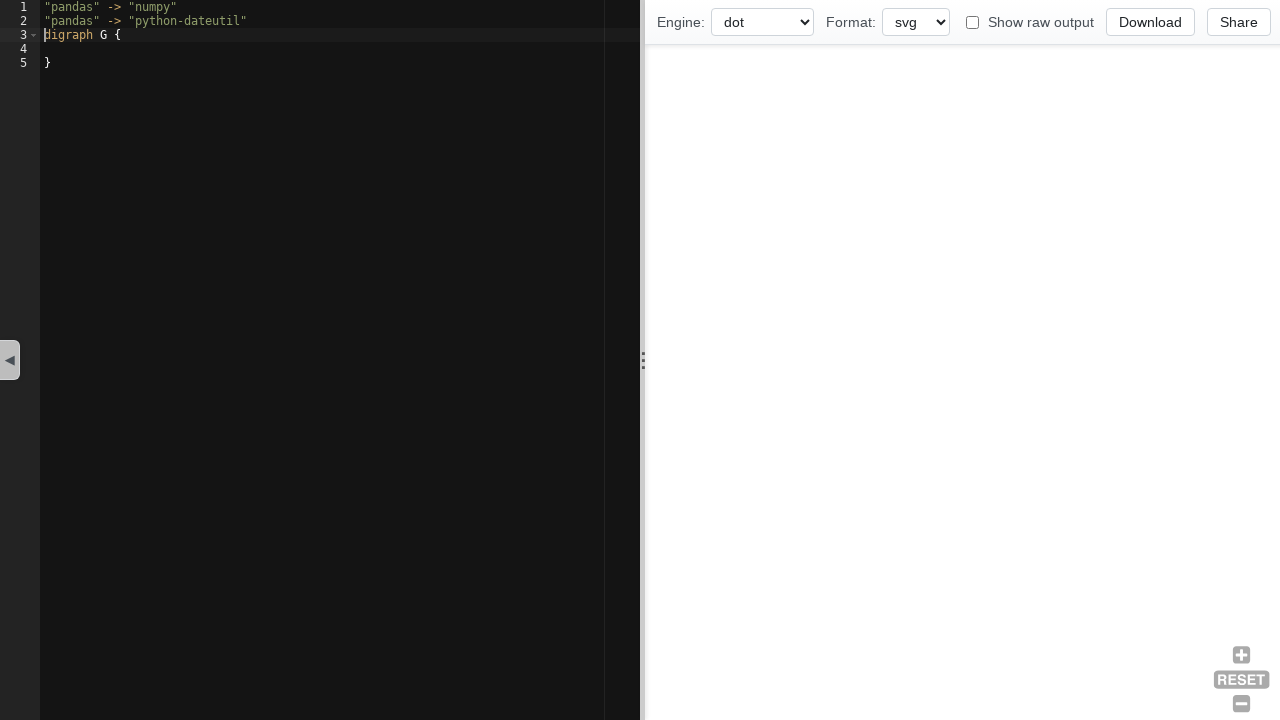

Entered dependency: pandas -> pytz on pre textarea
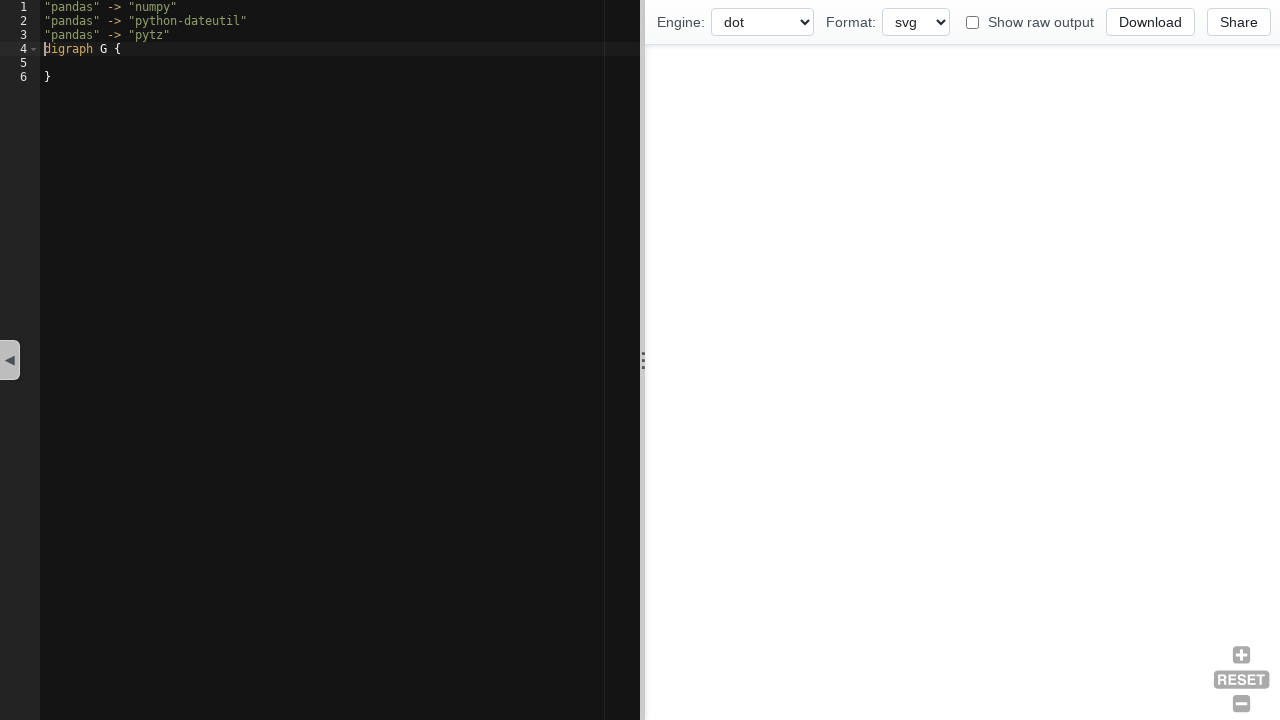

Entered dependency: python-dateutil -> six on pre textarea
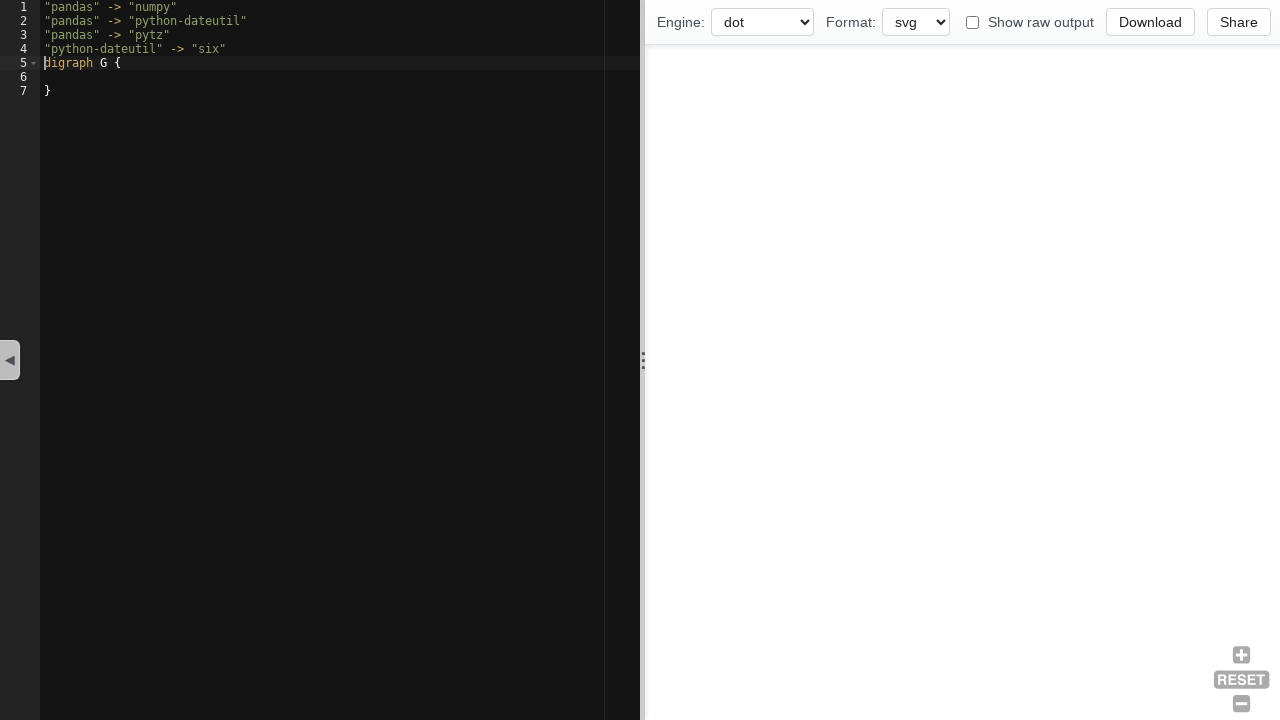

Entered dependency: numpy -> setuptools on pre textarea
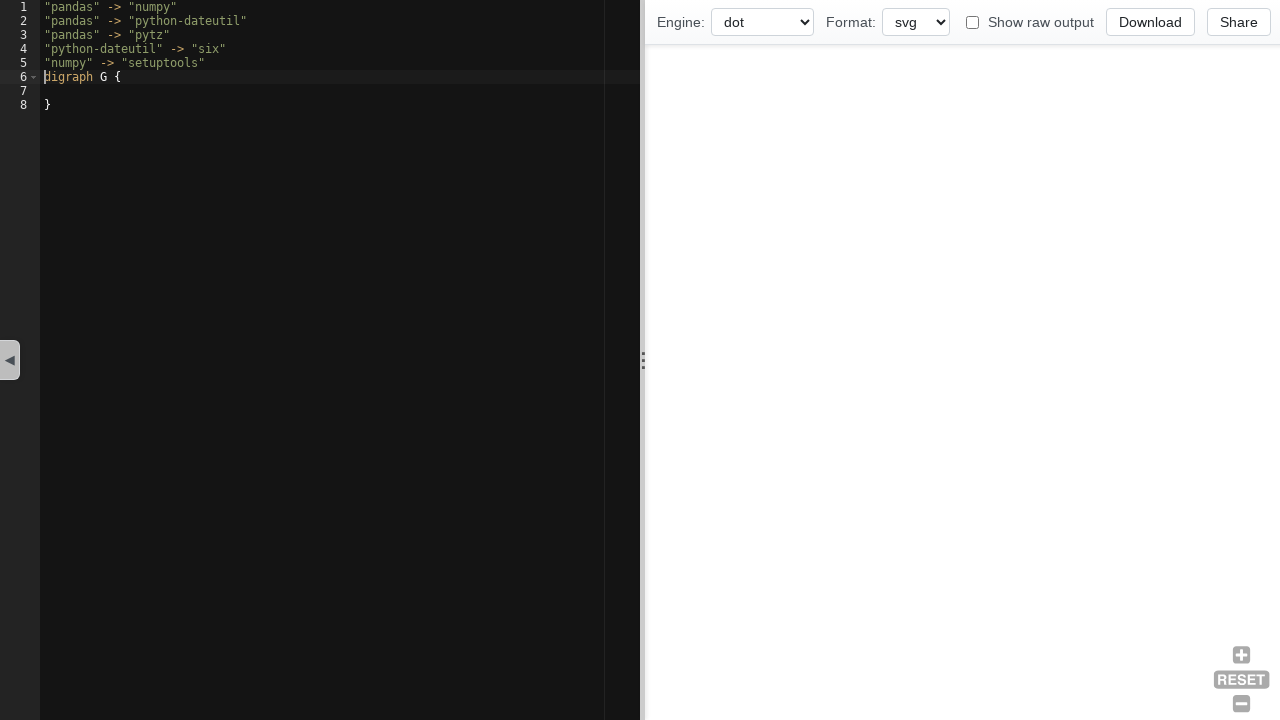

Waited for dependency graph to render
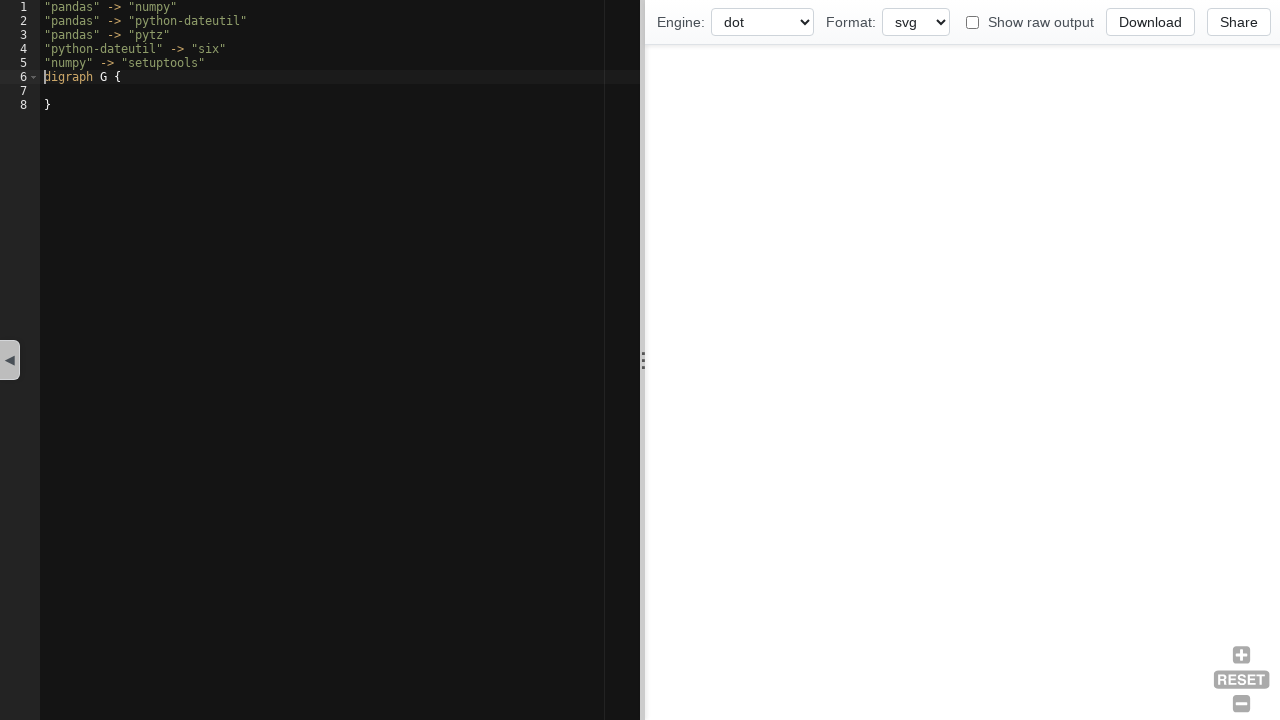

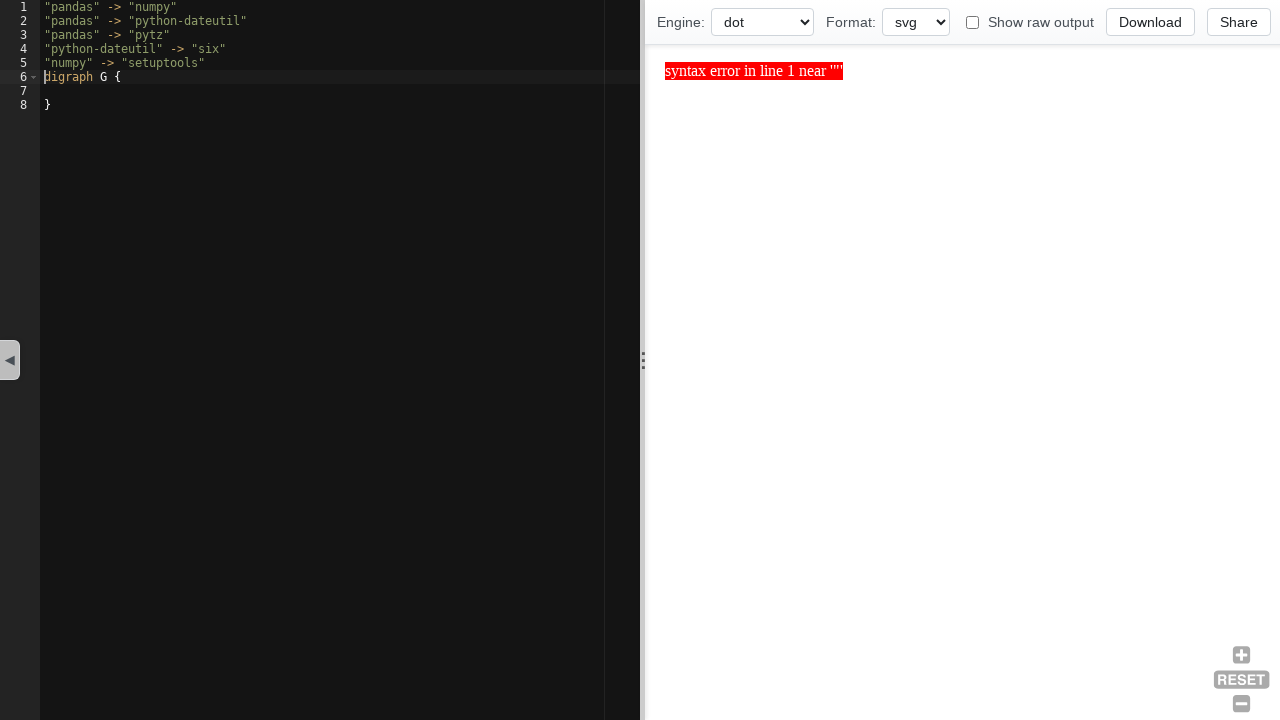